Tests the forgot password functionality by clicking the forgot password link, entering an email, and submitting the reset password form

Starting URL: https://beta.docuport.app/

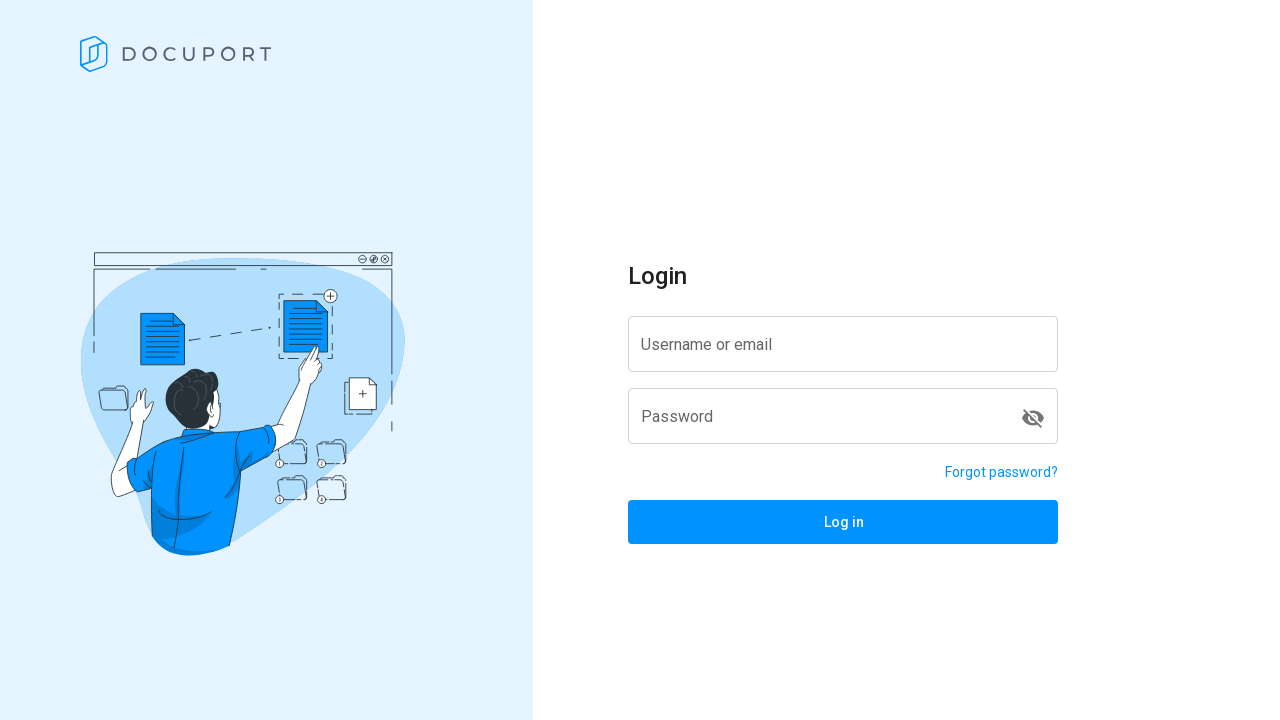

Clicked 'Forgot password?' link at (1002, 472) on a:has-text('Forgot password?')
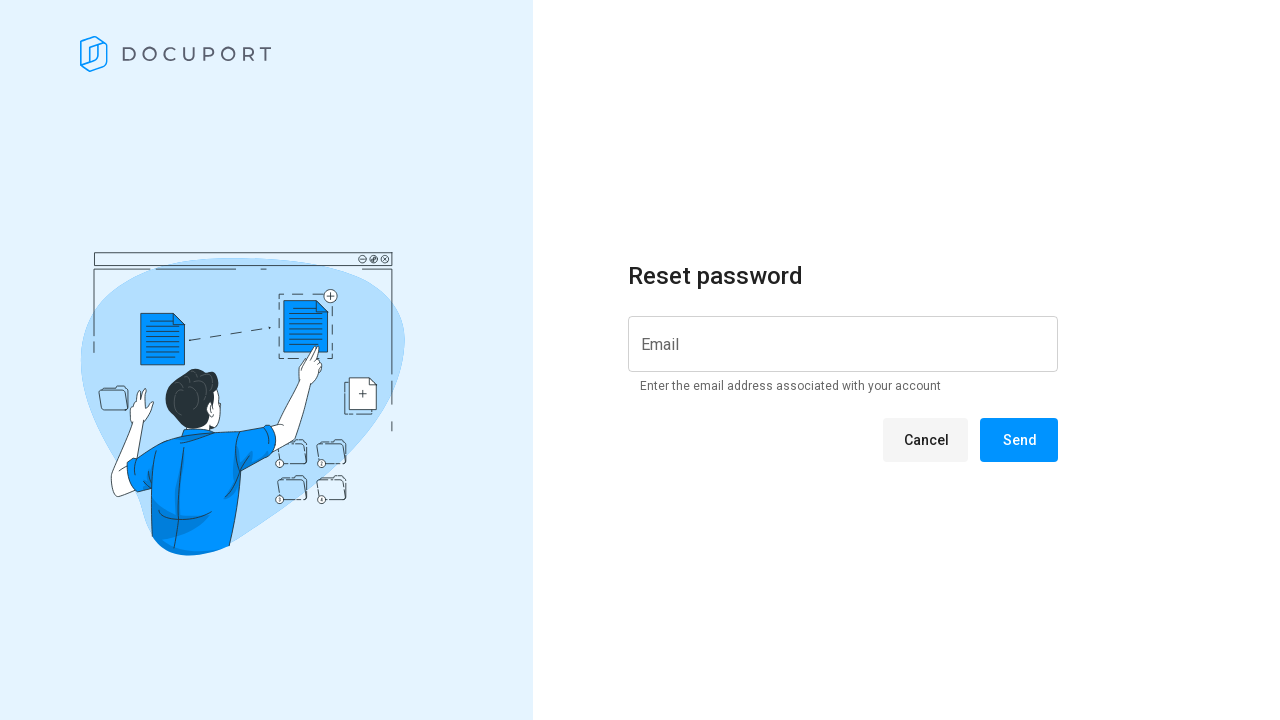

Reset password page loaded
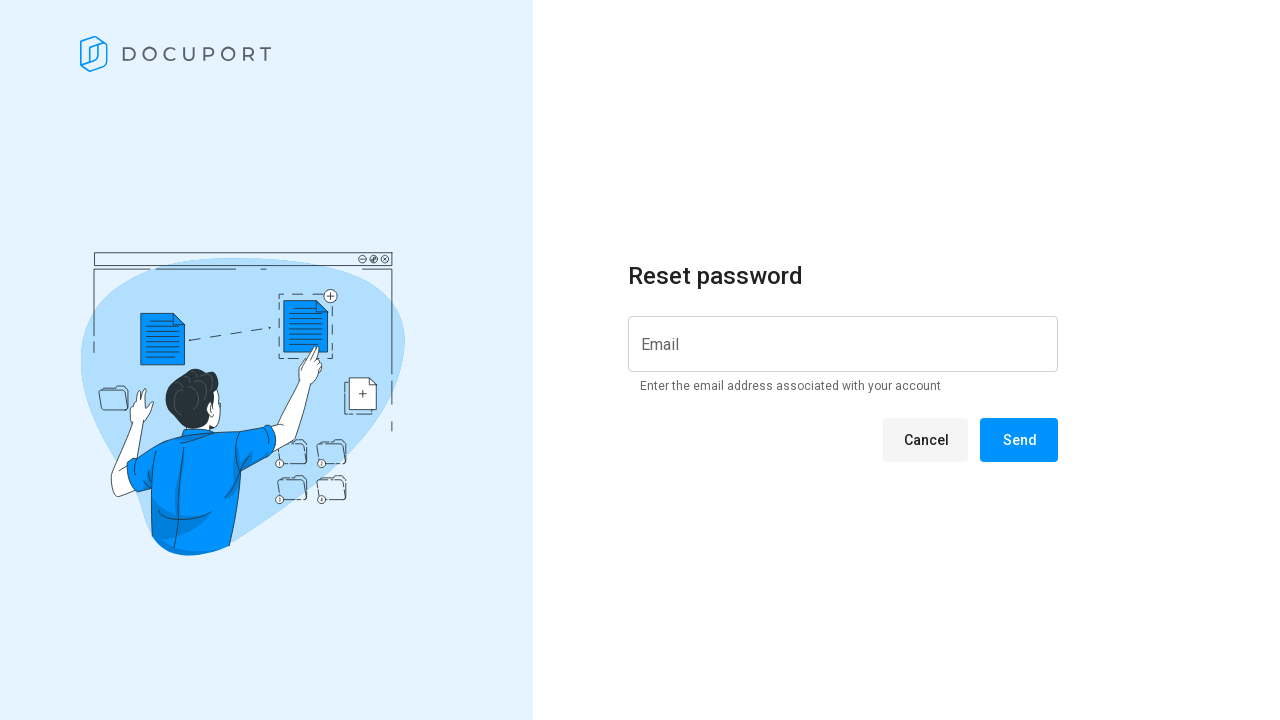

Instruction message is visible
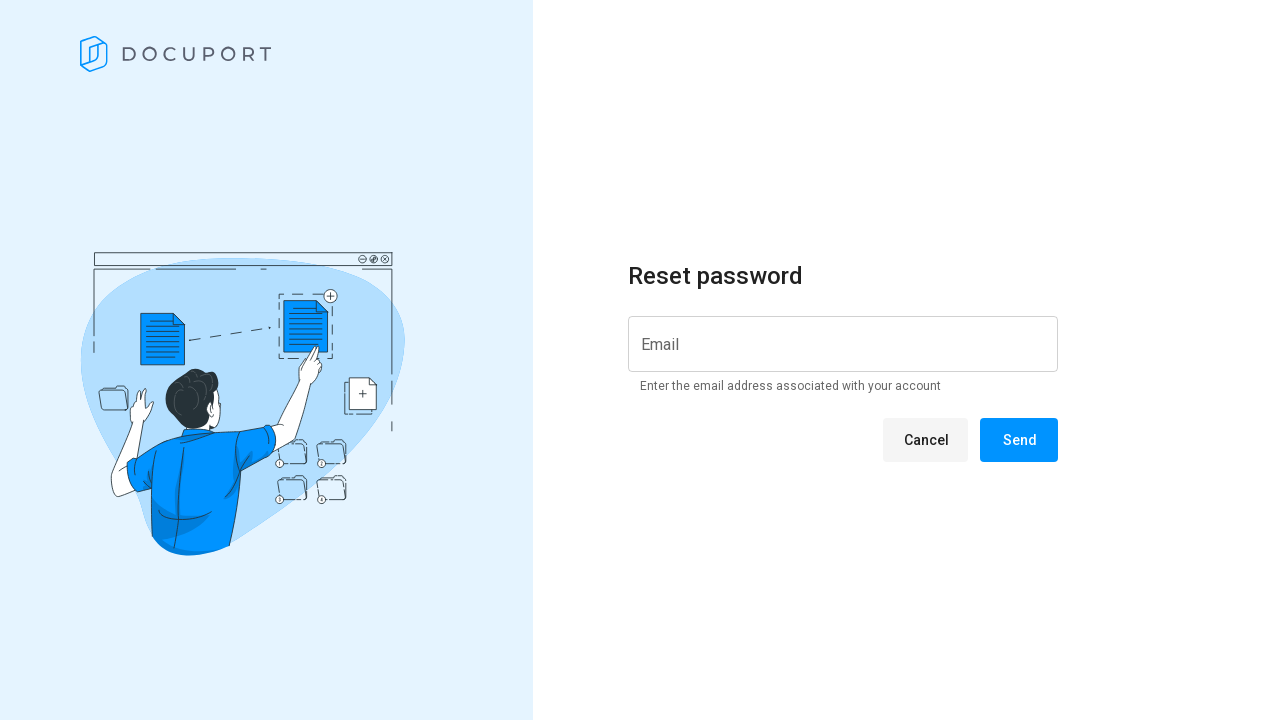

Entered email address 'forgotpasswordg1@gmail.com' in email field on input[type='email']
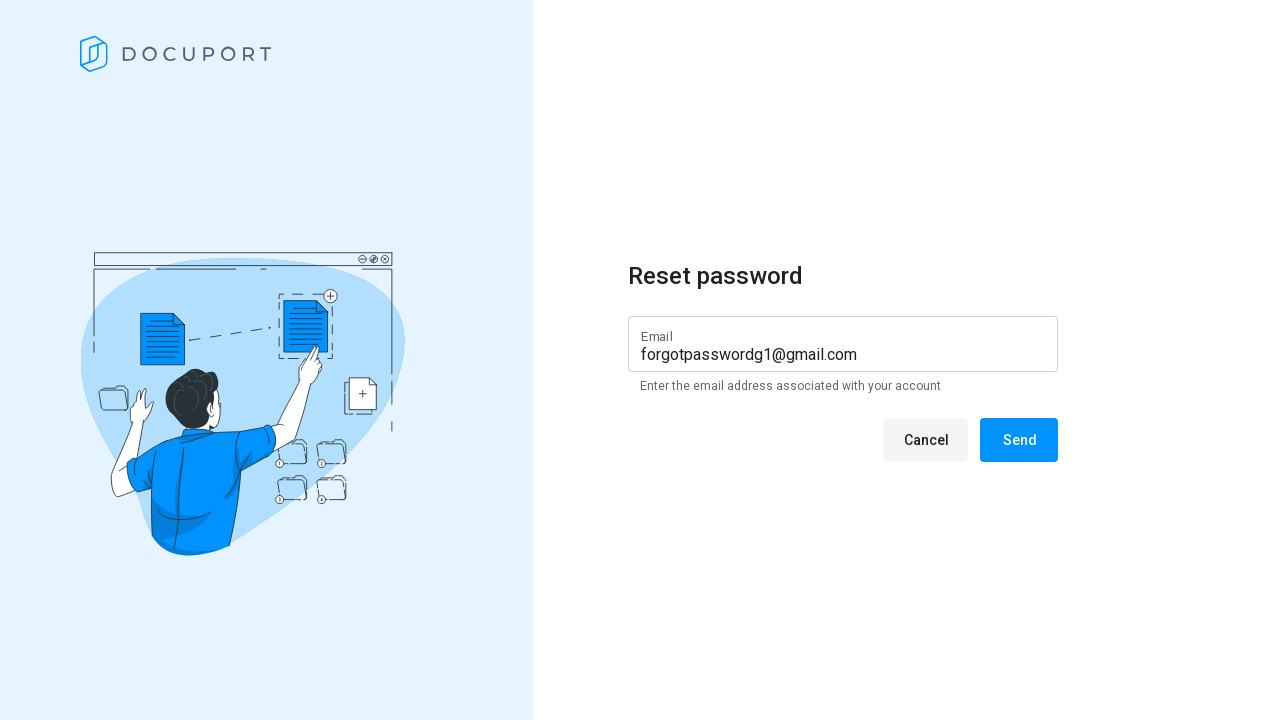

Cancel button is displayed
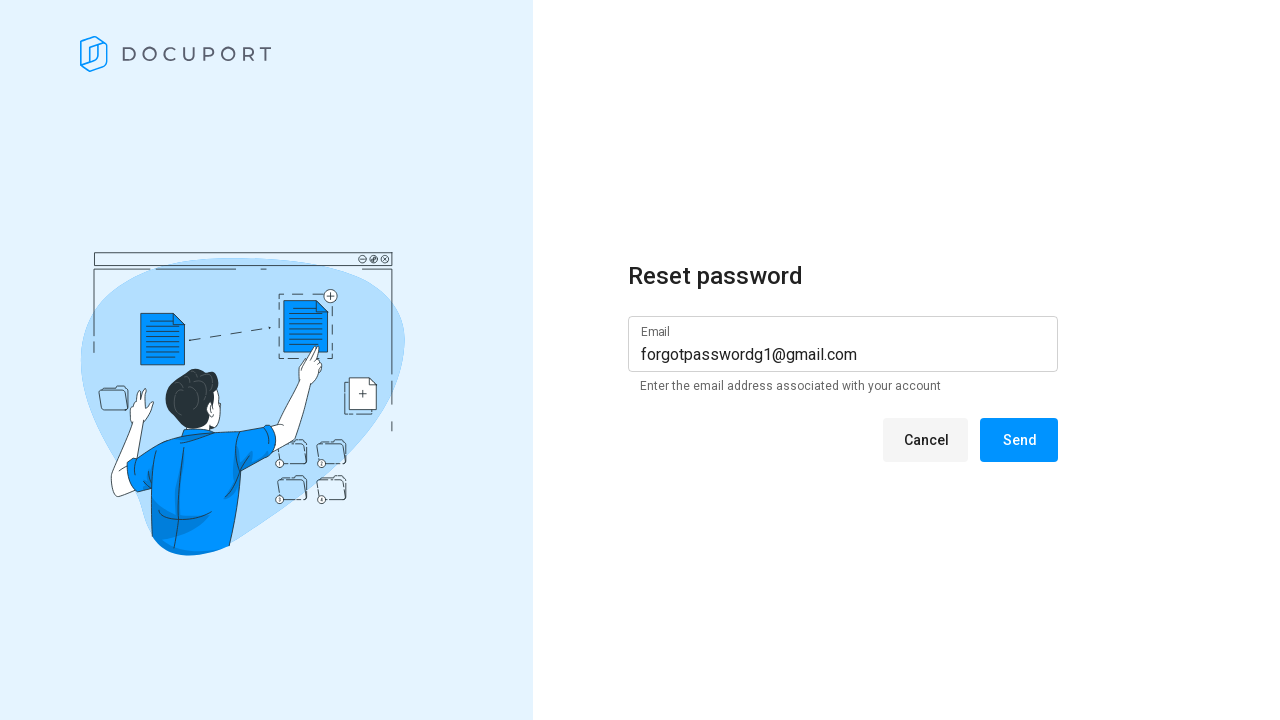

Send button is displayed
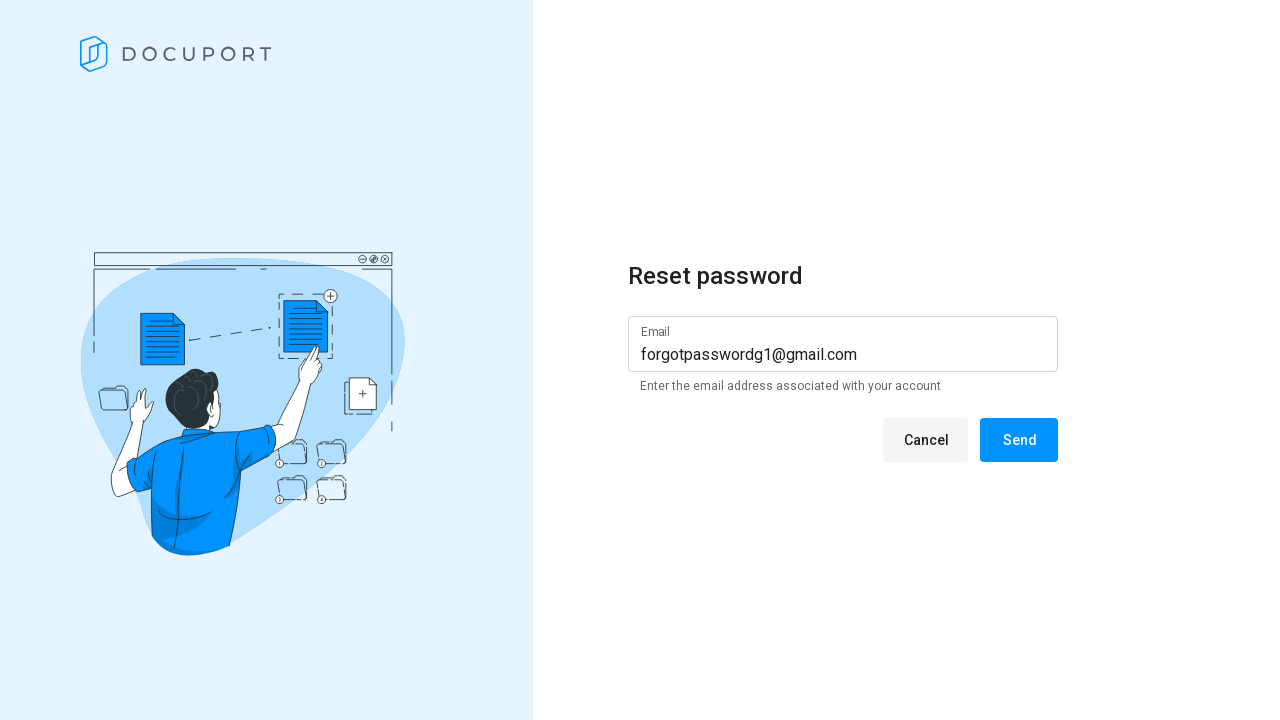

Clicked 'Send' button to submit password reset form at (1019, 440) on span:has-text(' Send ')
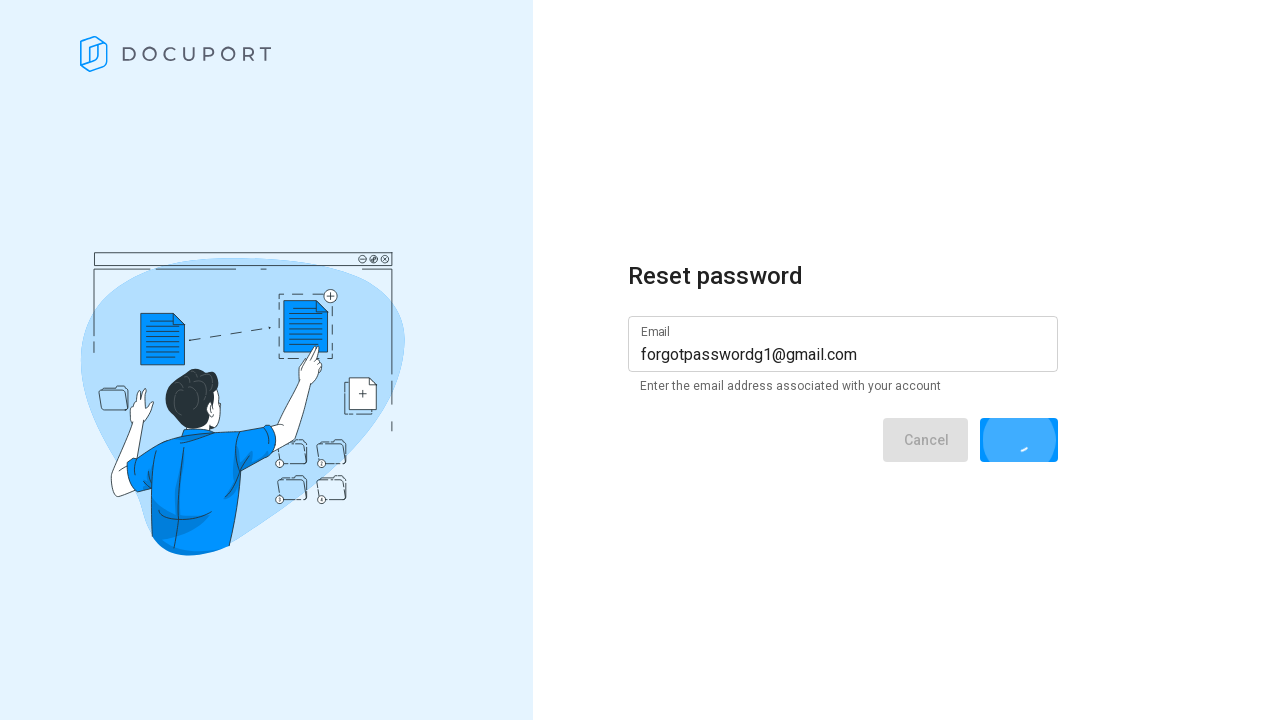

Success message appeared
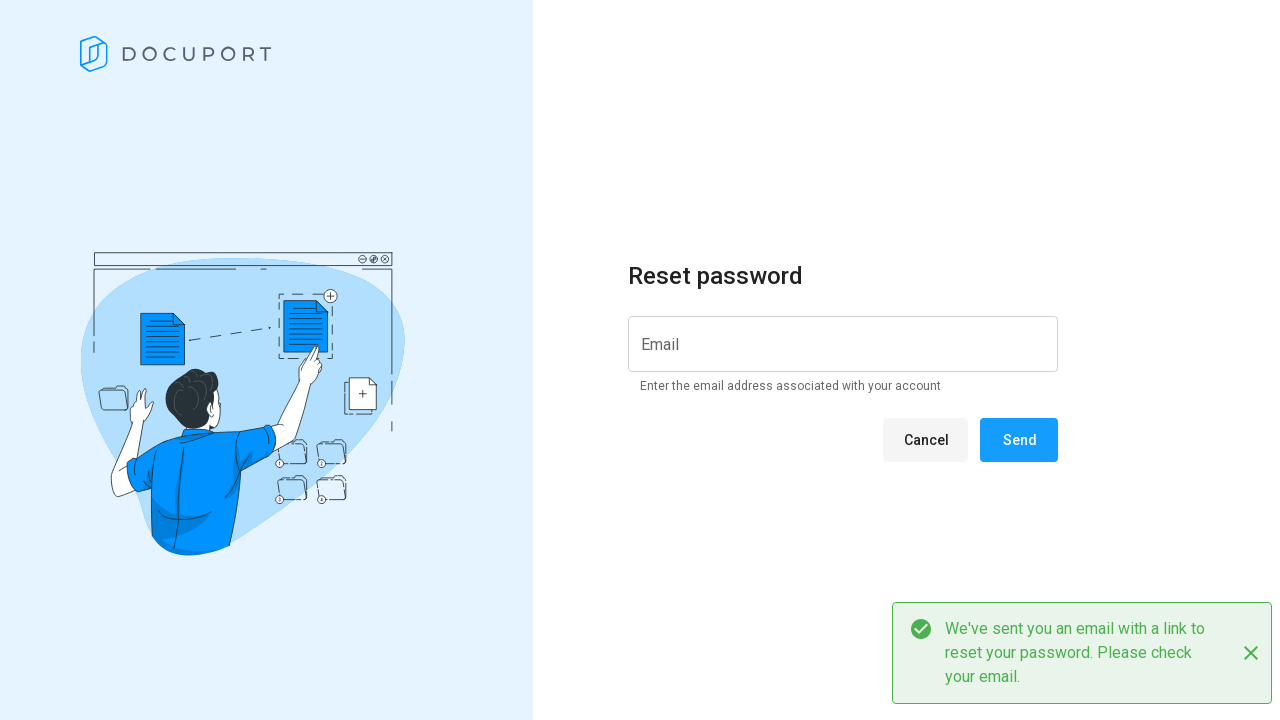

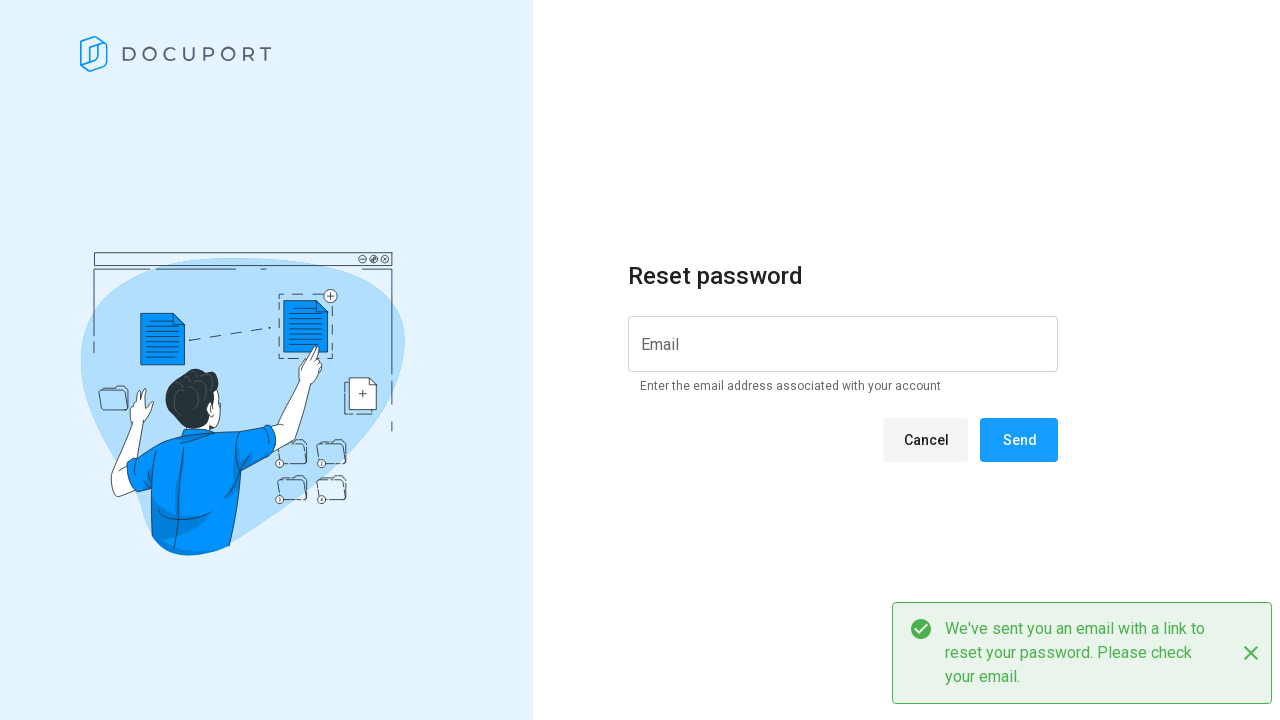